Tests filling the message field in a contact form by clicking on it and entering text

Starting URL: https://ultimateqa.com/filling-out-forms/

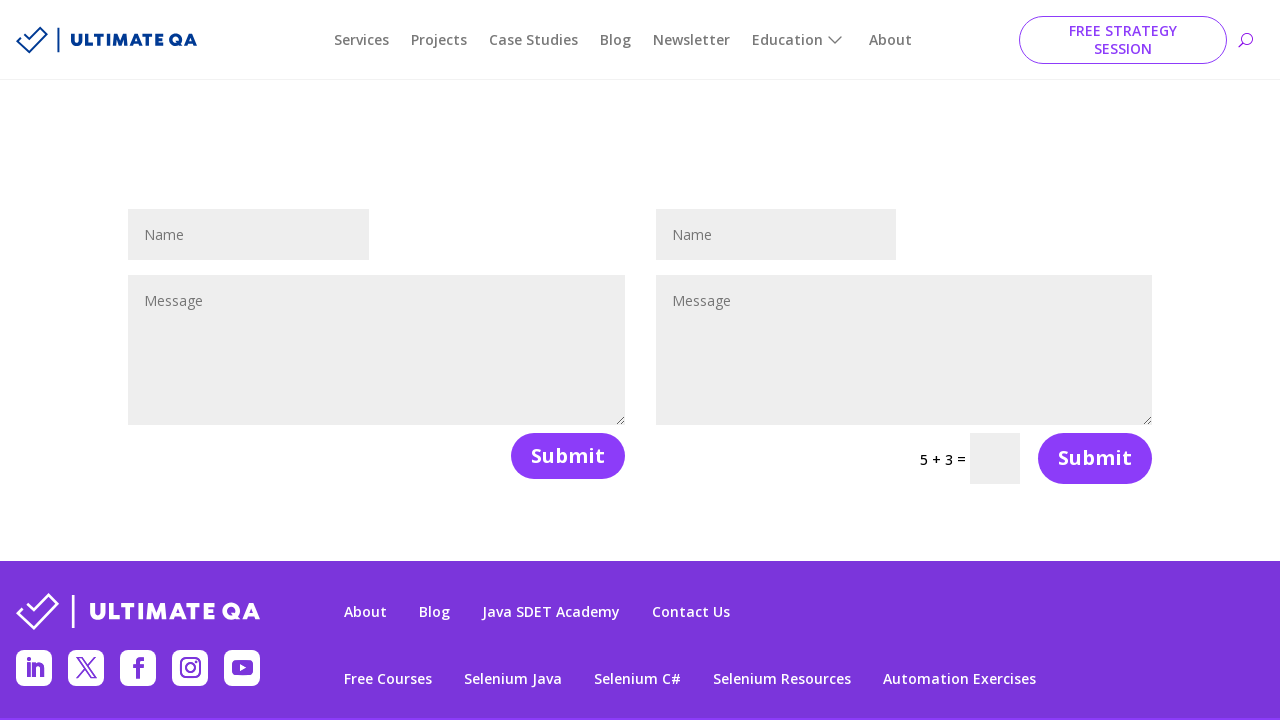

Clicked on message field in contact form at (377, 350) on #et_pb_contact_message_0
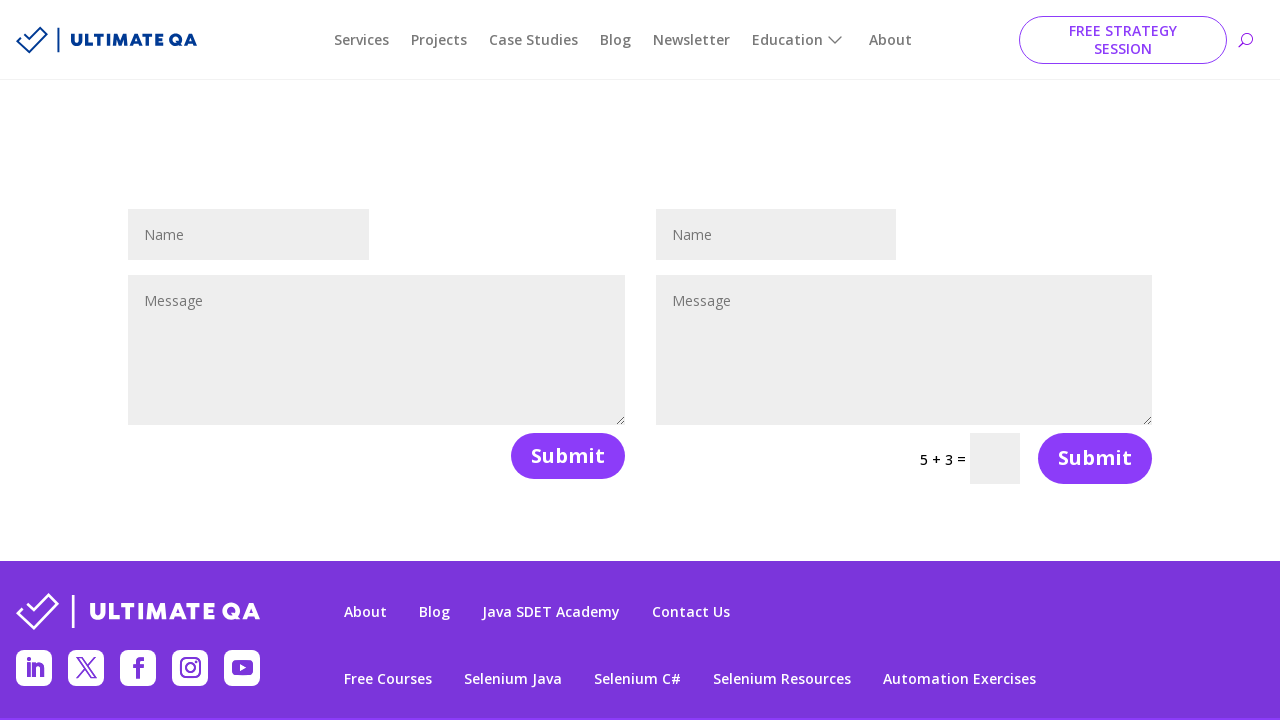

Filled message field with 'Test' on #et_pb_contact_message_0
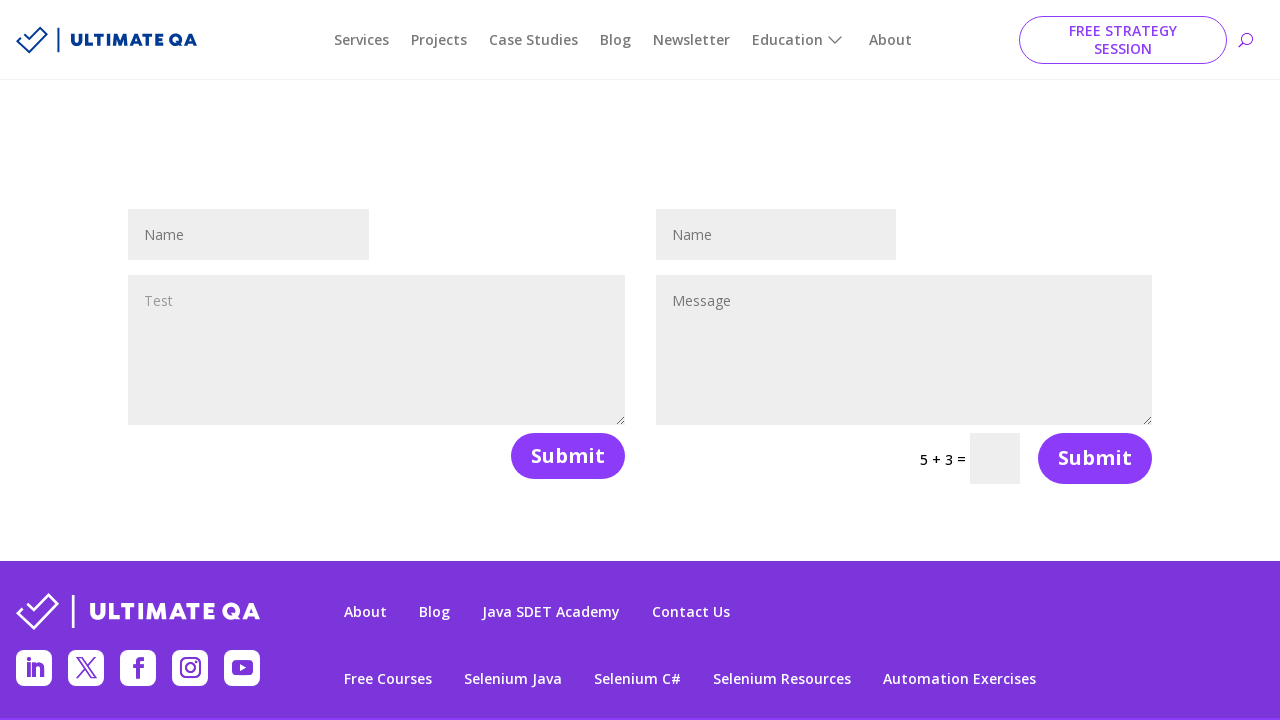

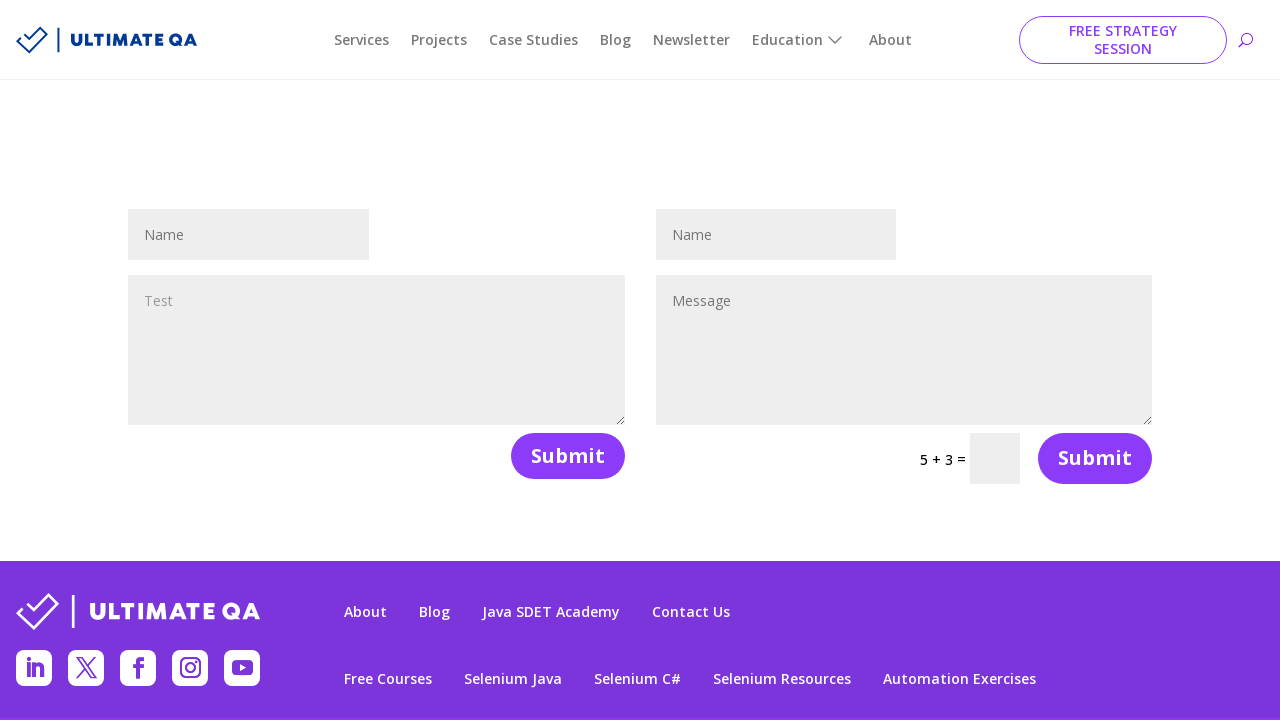